Tests search functionality on Kodilla store by searching for "Gaming" and verifying results are displayed

Starting URL: https://kodilla.com/pl/test/store

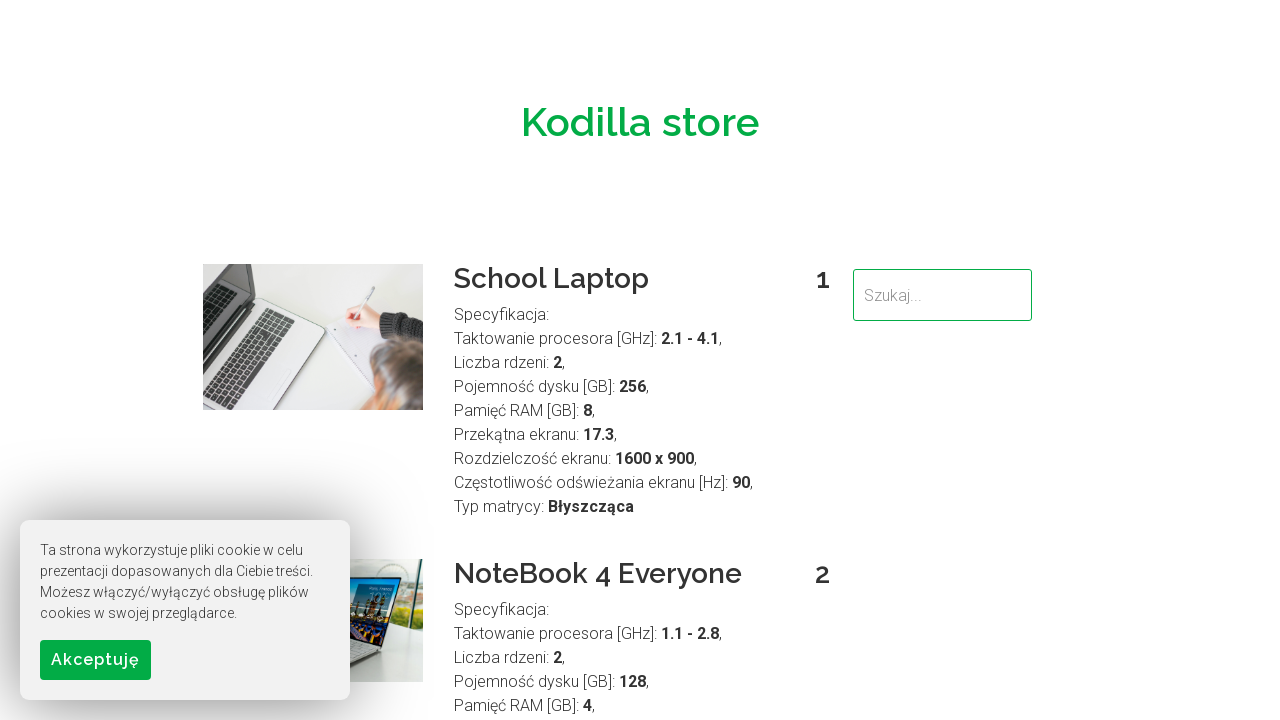

Filled search field with 'Gaming' on input[type='search'], input[name='search'], #search
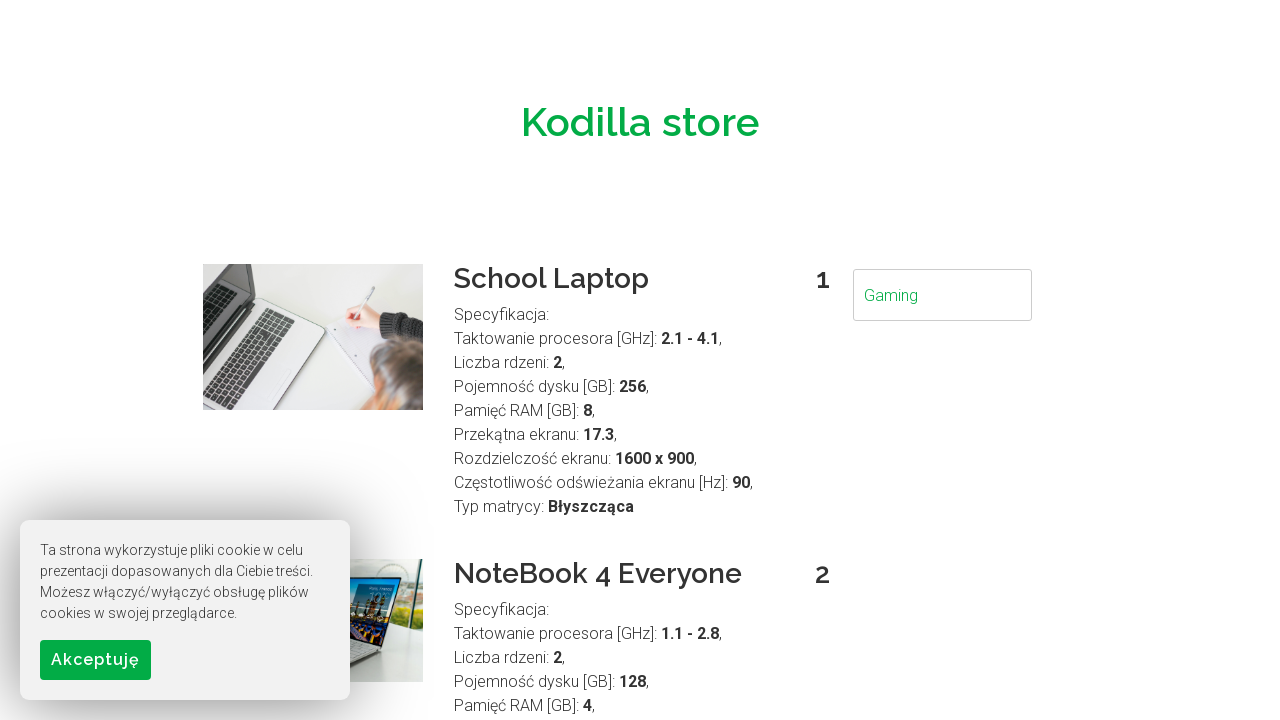

Pressed Enter to submit search
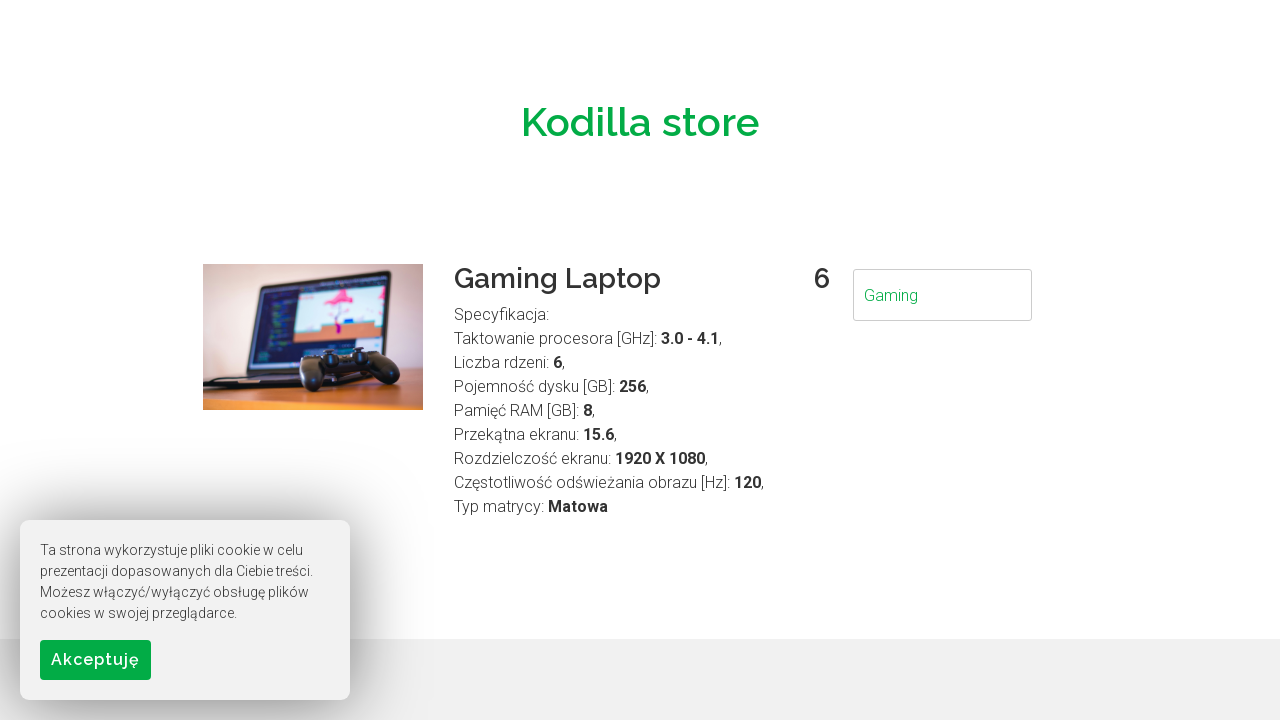

Gaming search results loaded and displayed
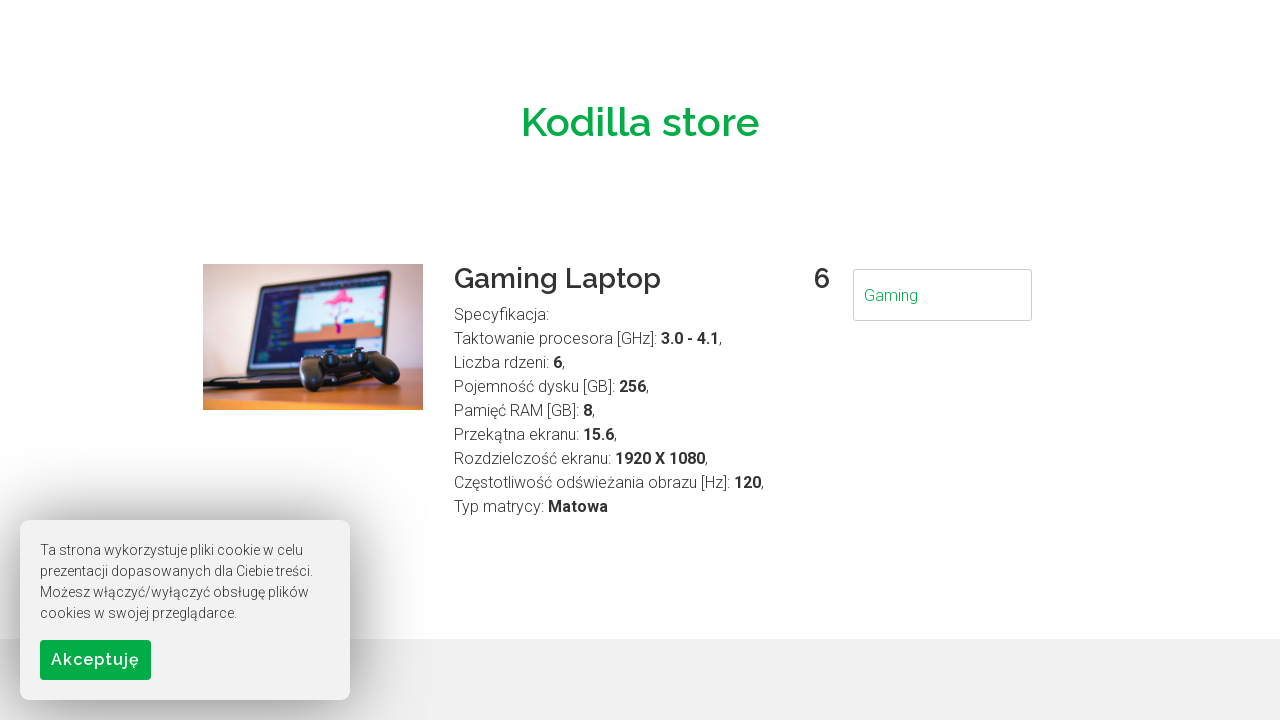

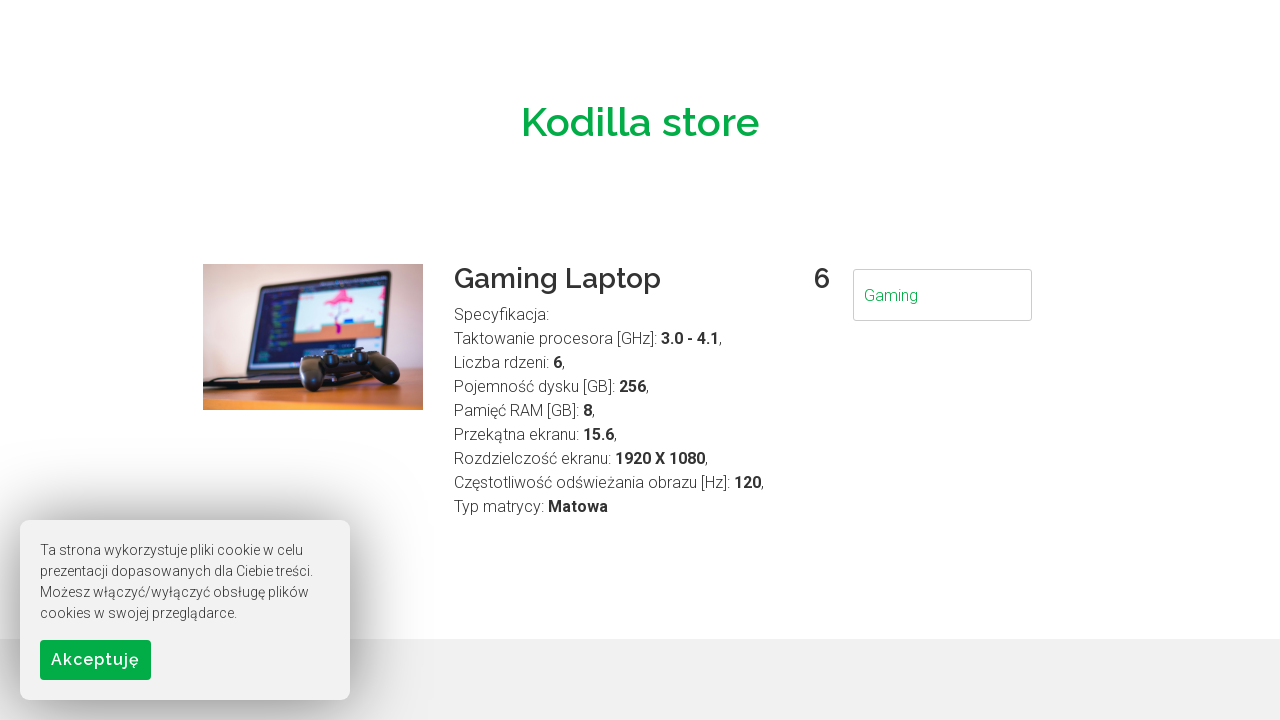